Tests a registration form by filling in first name, last name, address, email, and phone number fields

Starting URL: https://demo.automationtesting.in/Register.html

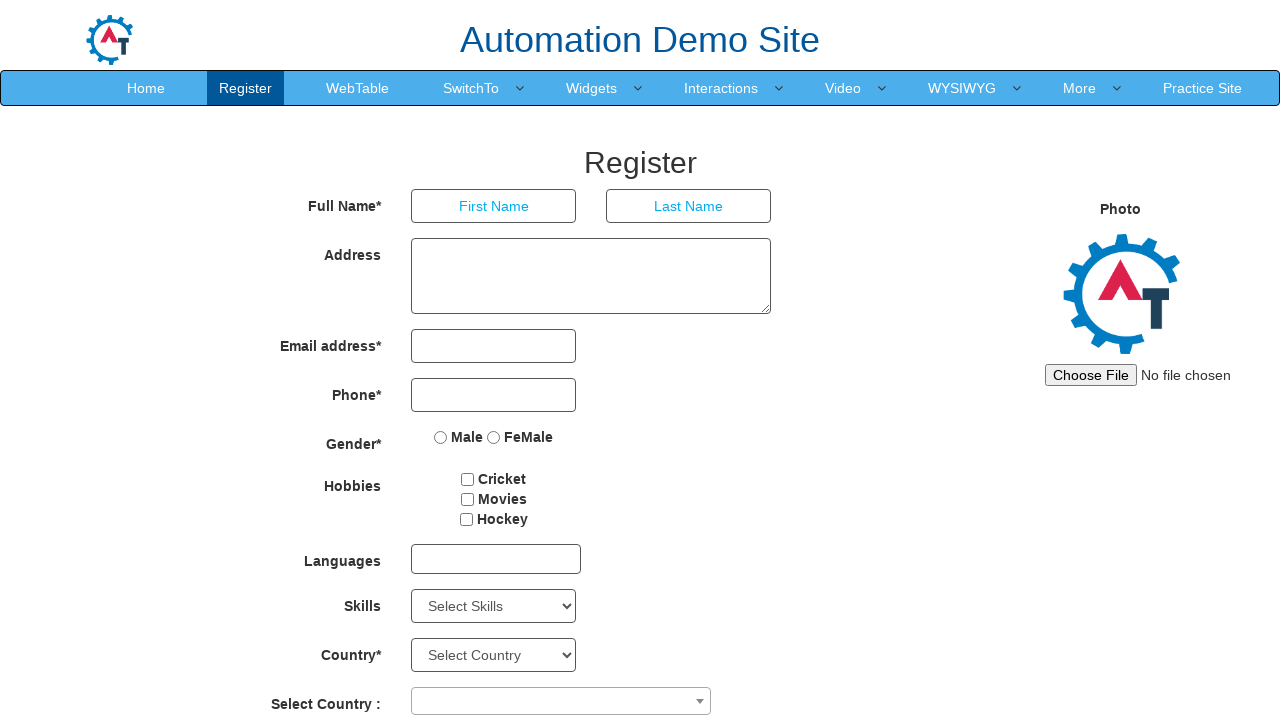

Filled first name field with 'marcus' on input[type='text']
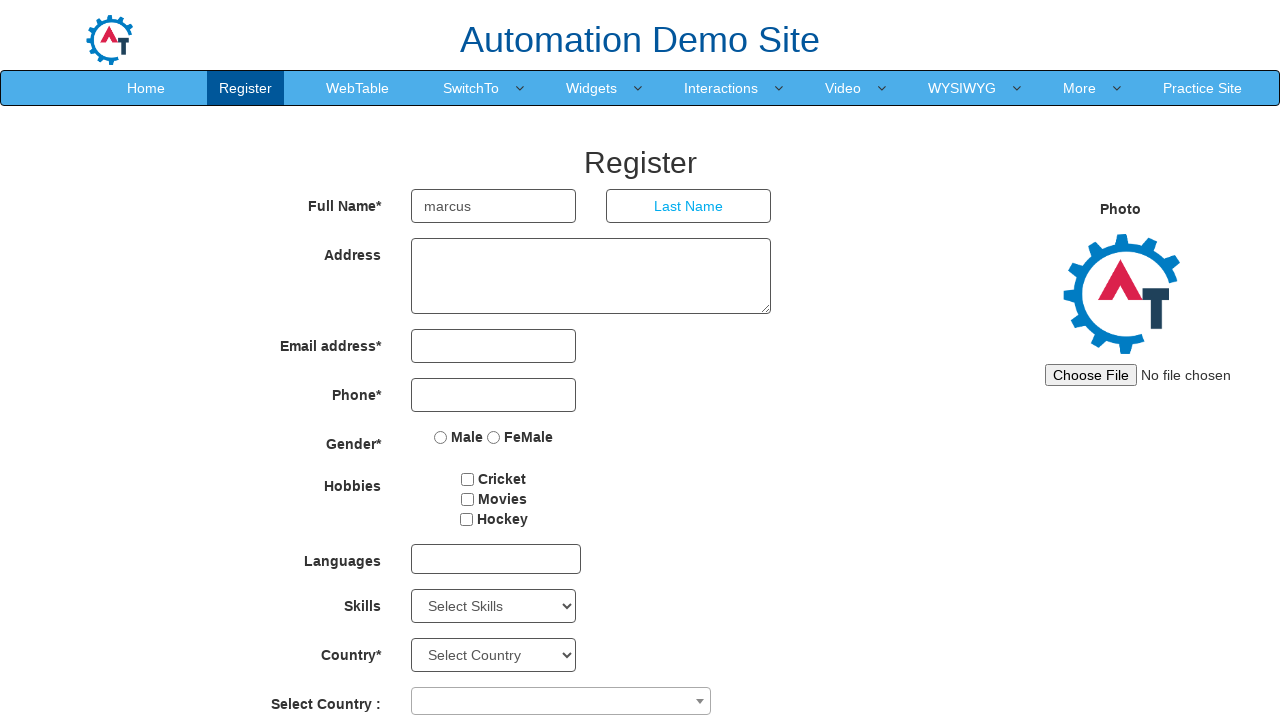

Filled last name field with 'wellington' on form#basicBootstrapForm > div > div:nth-child(2) input
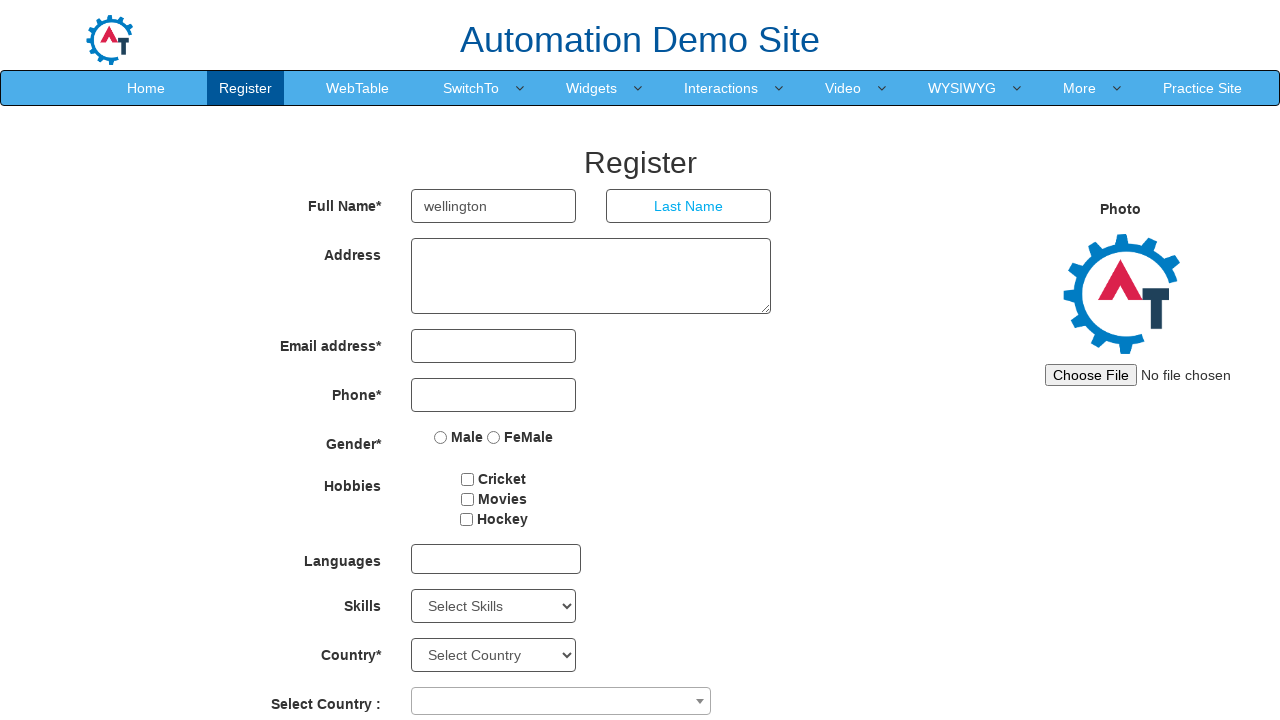

Filled address field with '742 Evergreen Terrace' on form#basicBootstrapForm textarea
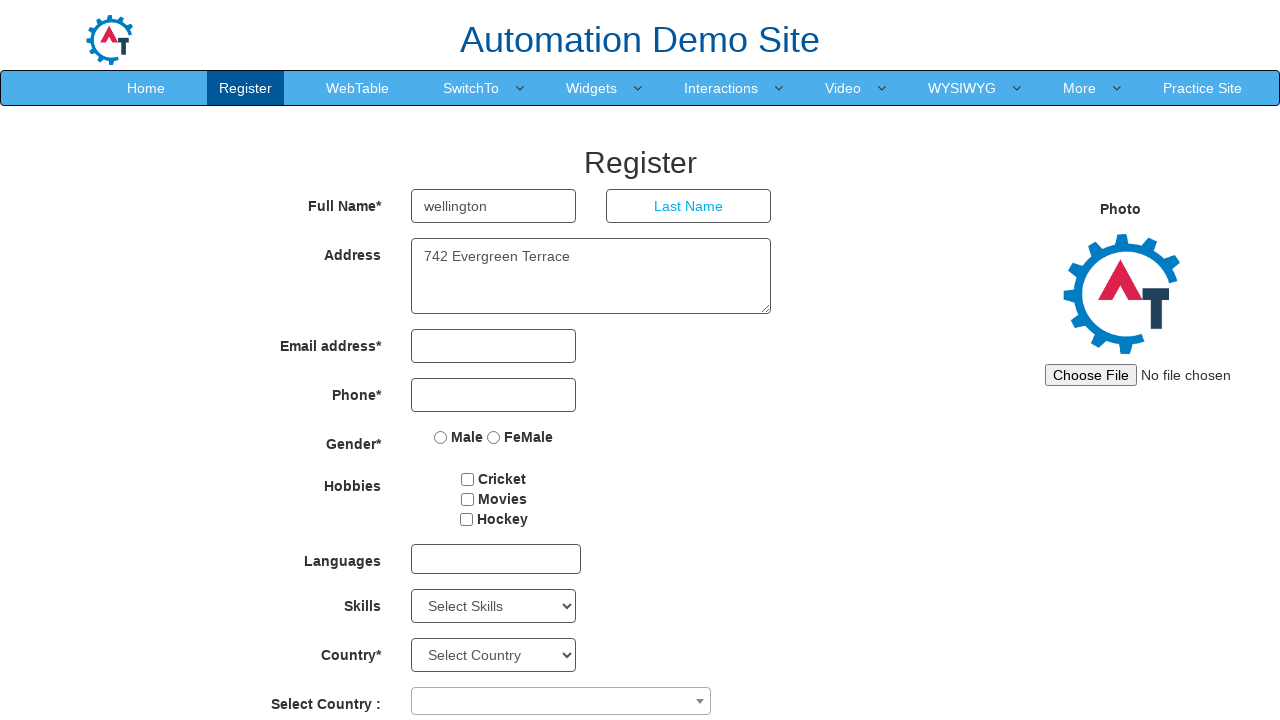

Filled email field with 'marcus.wellington@example.com' on input[type='email']
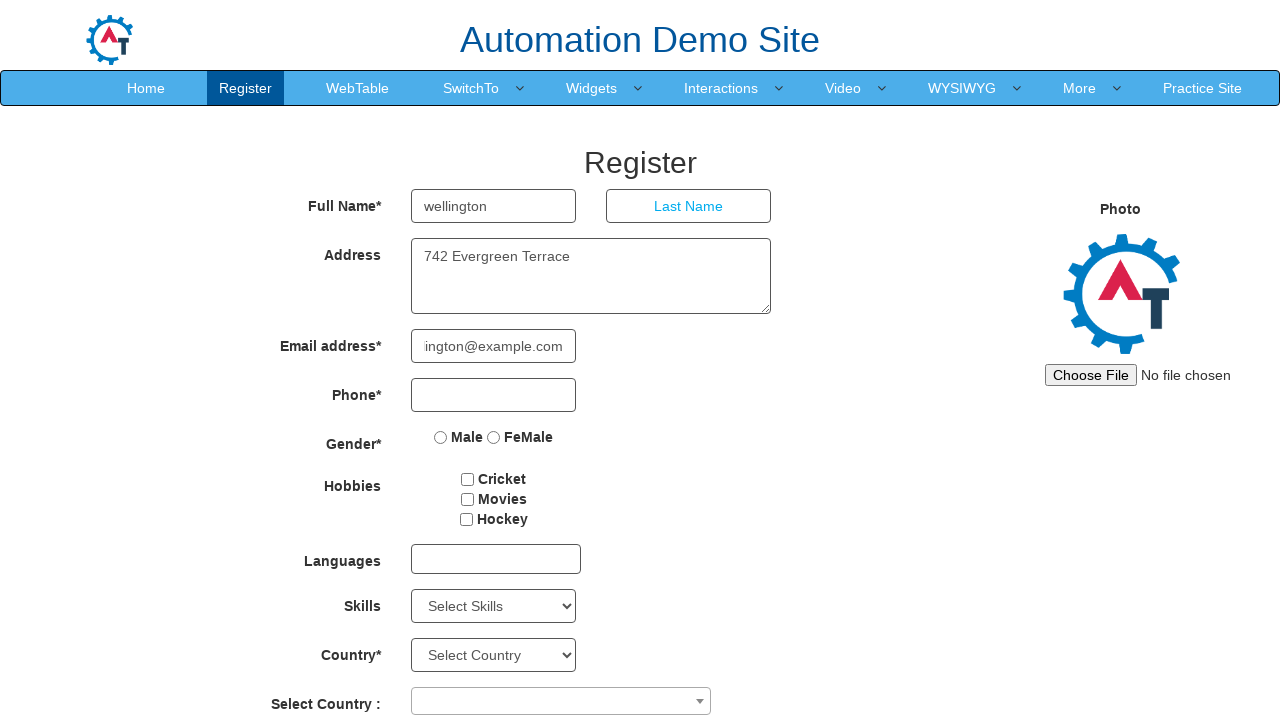

Filled phone number field with '5551234567' on input[type='tel']
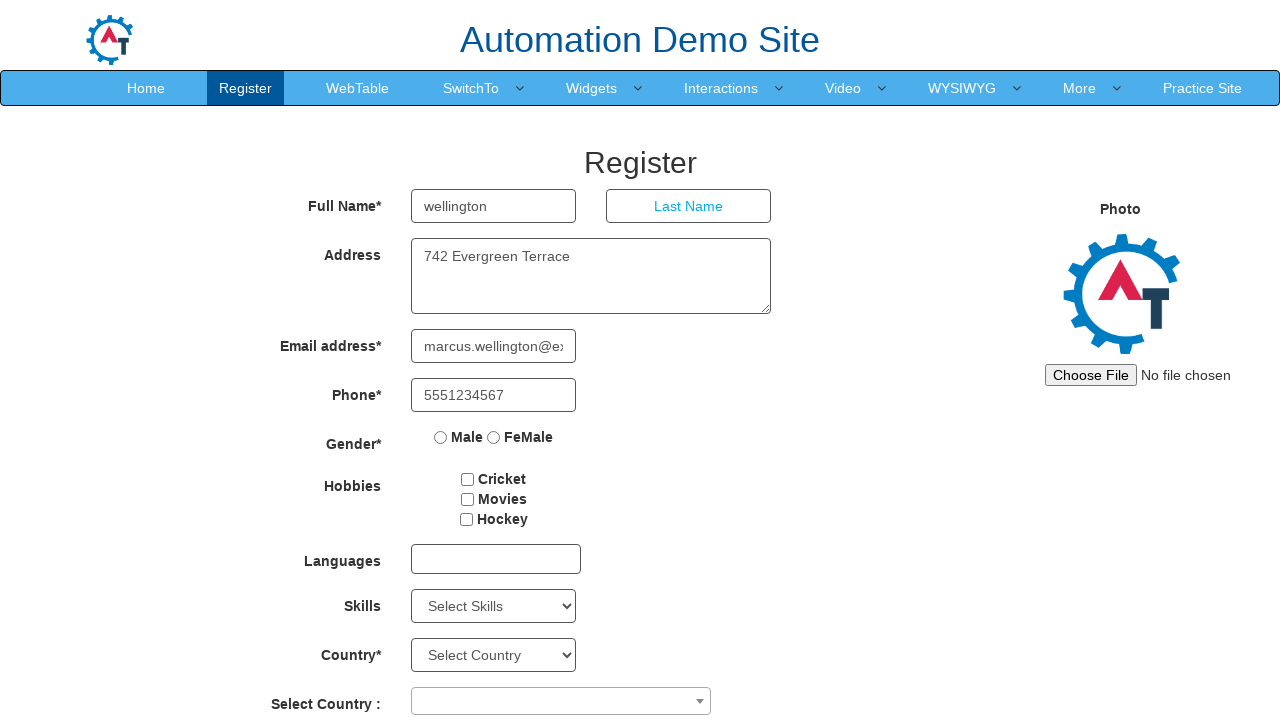

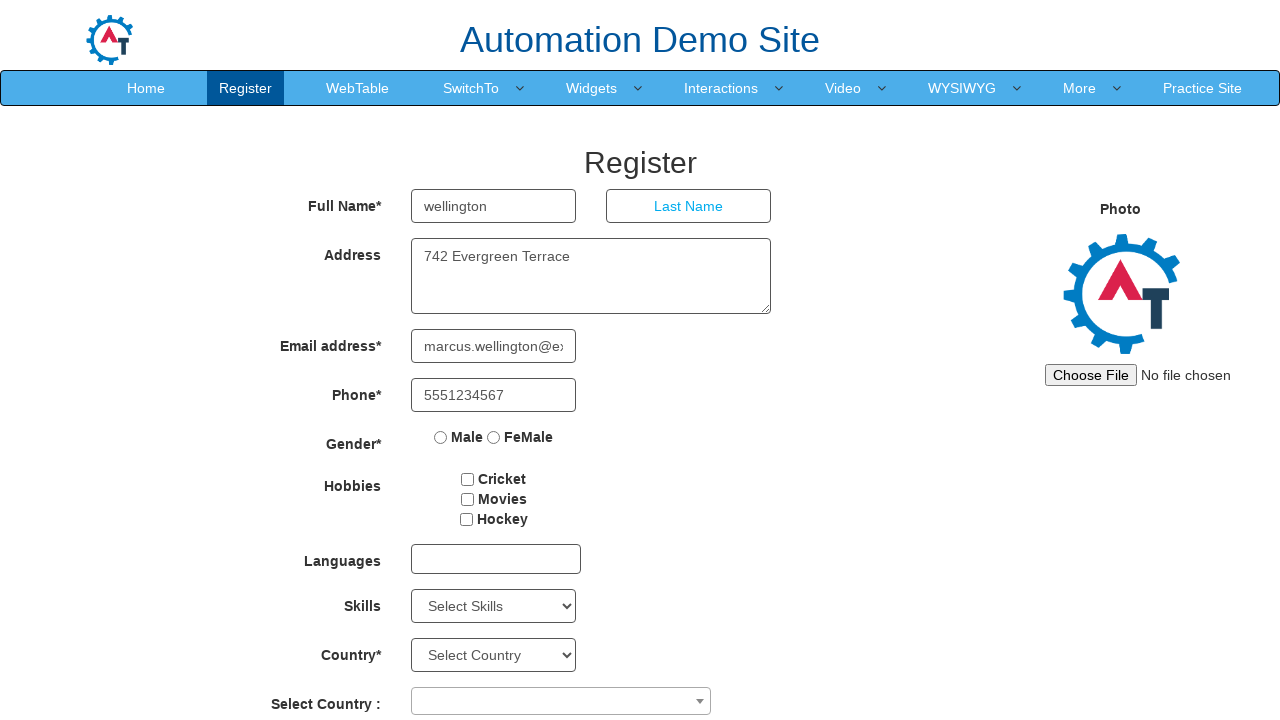